Tests page scrolling functionality by scrolling to the bottom of the page and then back to the top

Starting URL: https://testautomationpractice.blogspot.com/

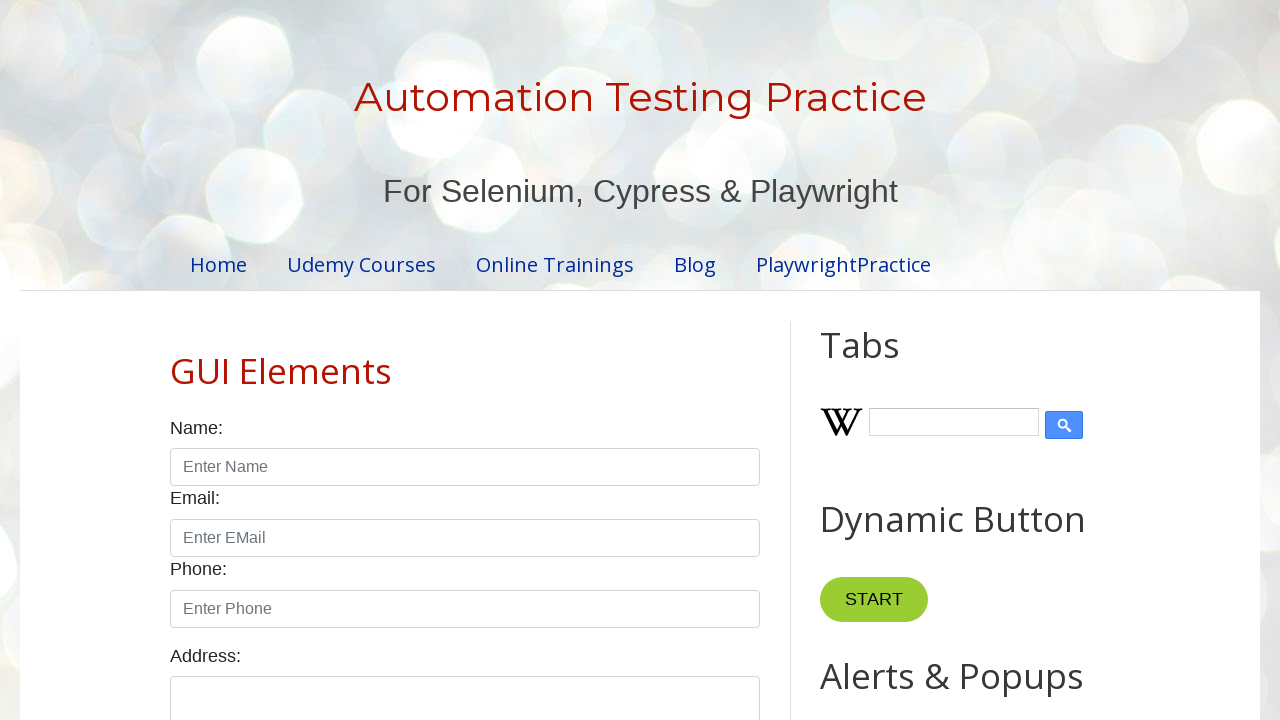

Scrolled to the bottom of the page
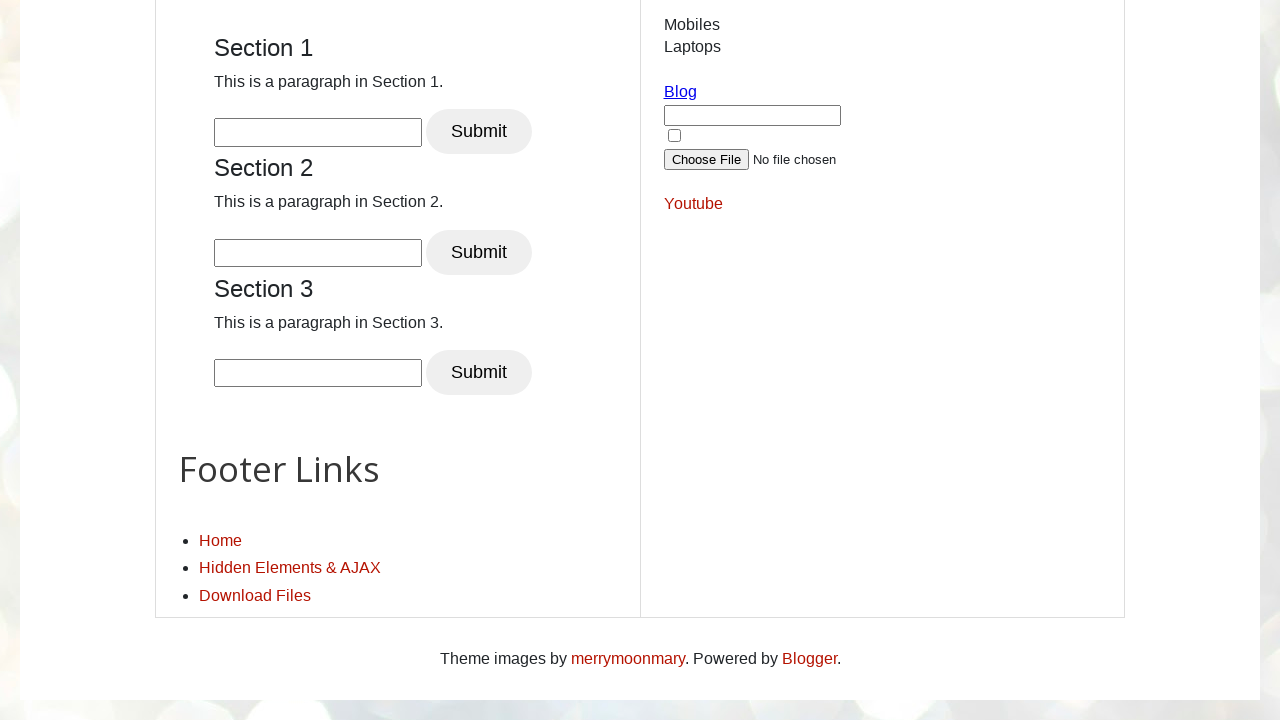

Waited 5 seconds for scroll to complete
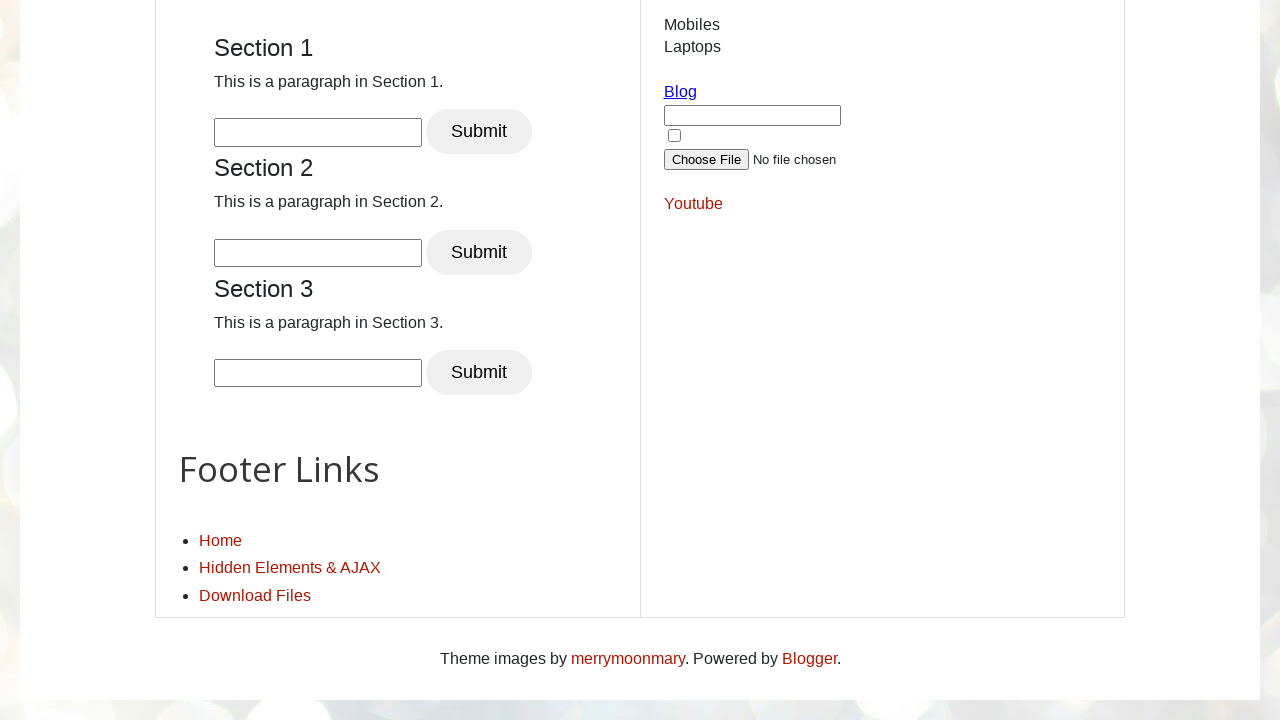

Scrolled back to the top of the page
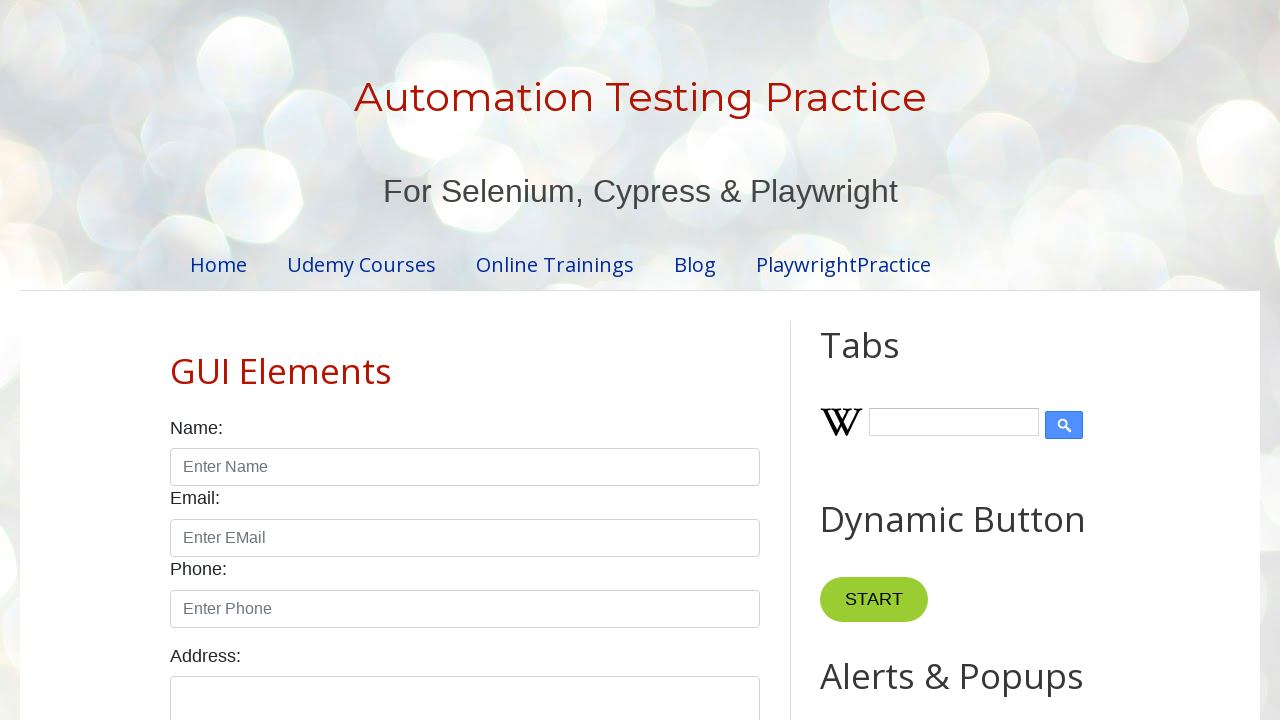

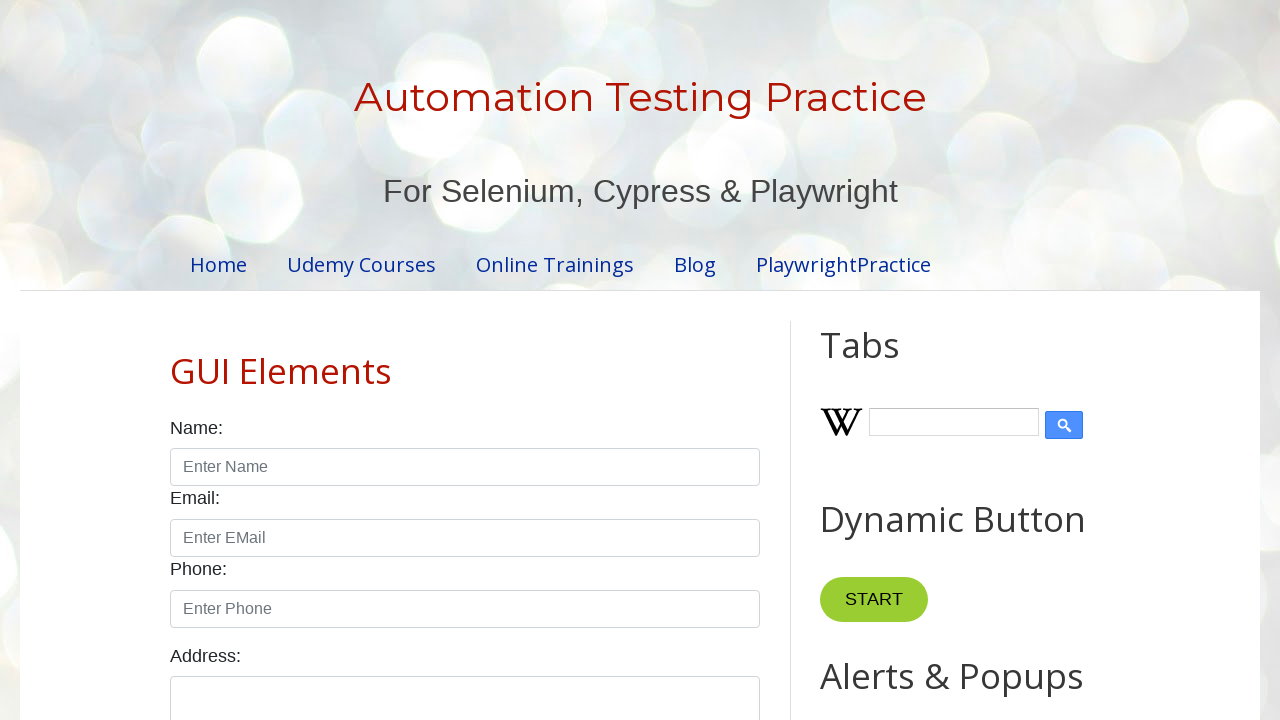